Tests mouse click actions including single click, right click, and double click on different elements

Starting URL: http://sahitest.com/demo/clicks.htm

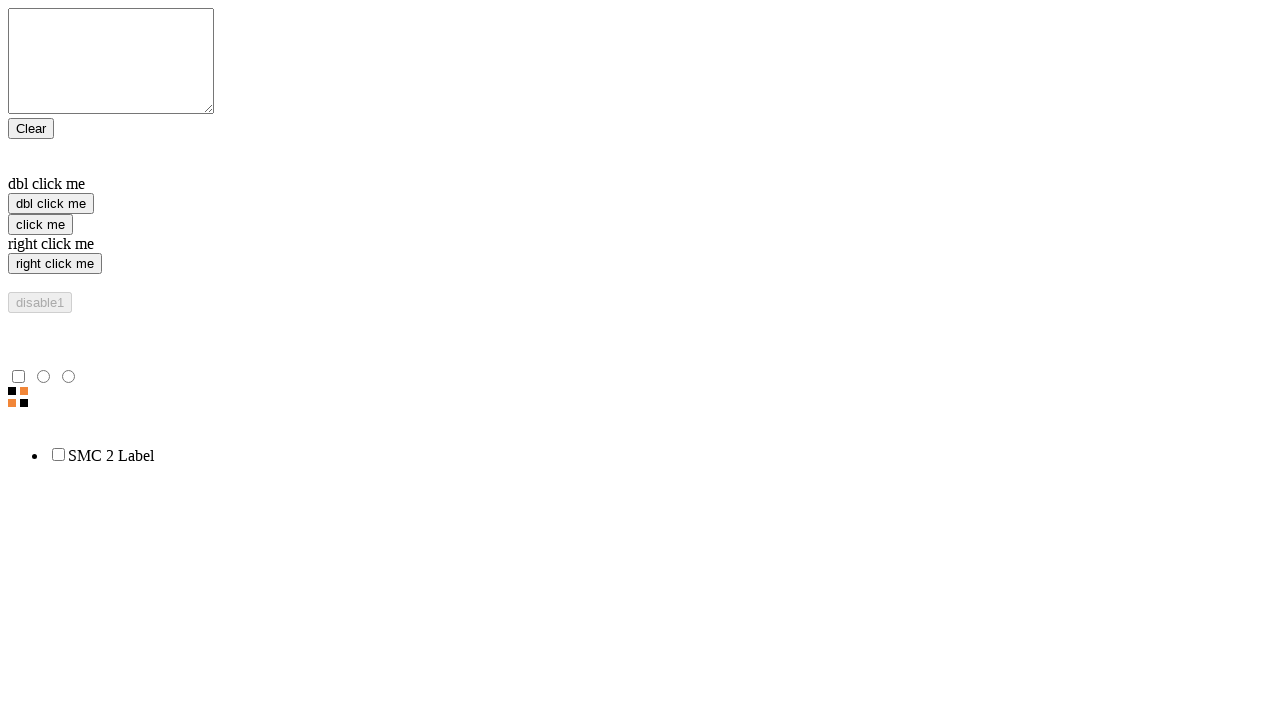

Located single click element
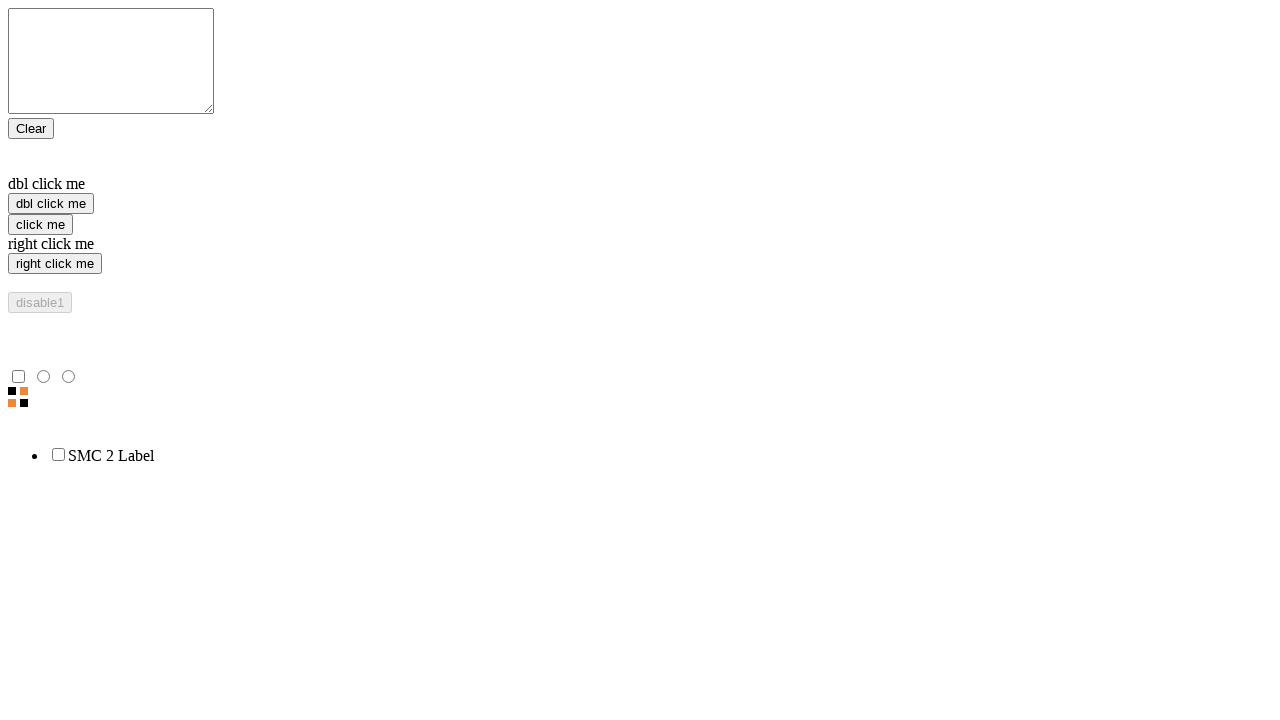

Located right click element
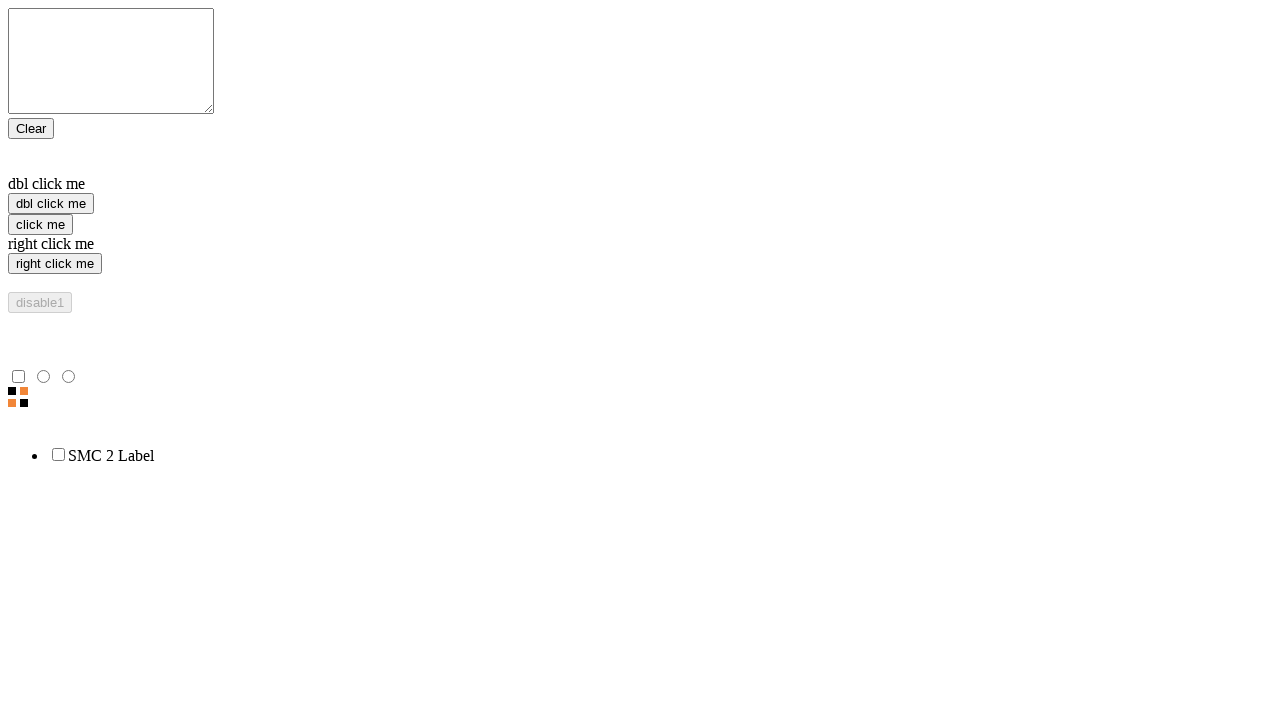

Located double click element
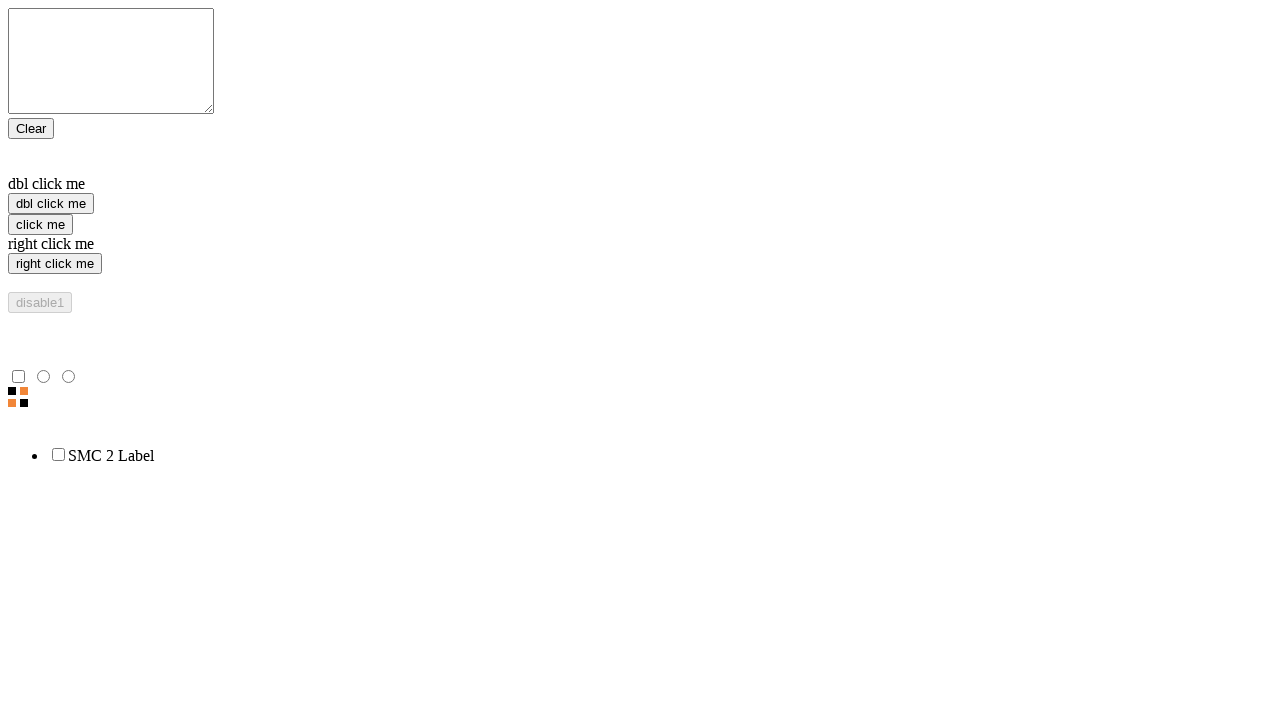

Performed single click on 'click me' element at (40, 224) on xpath=//input[@value="click me"]
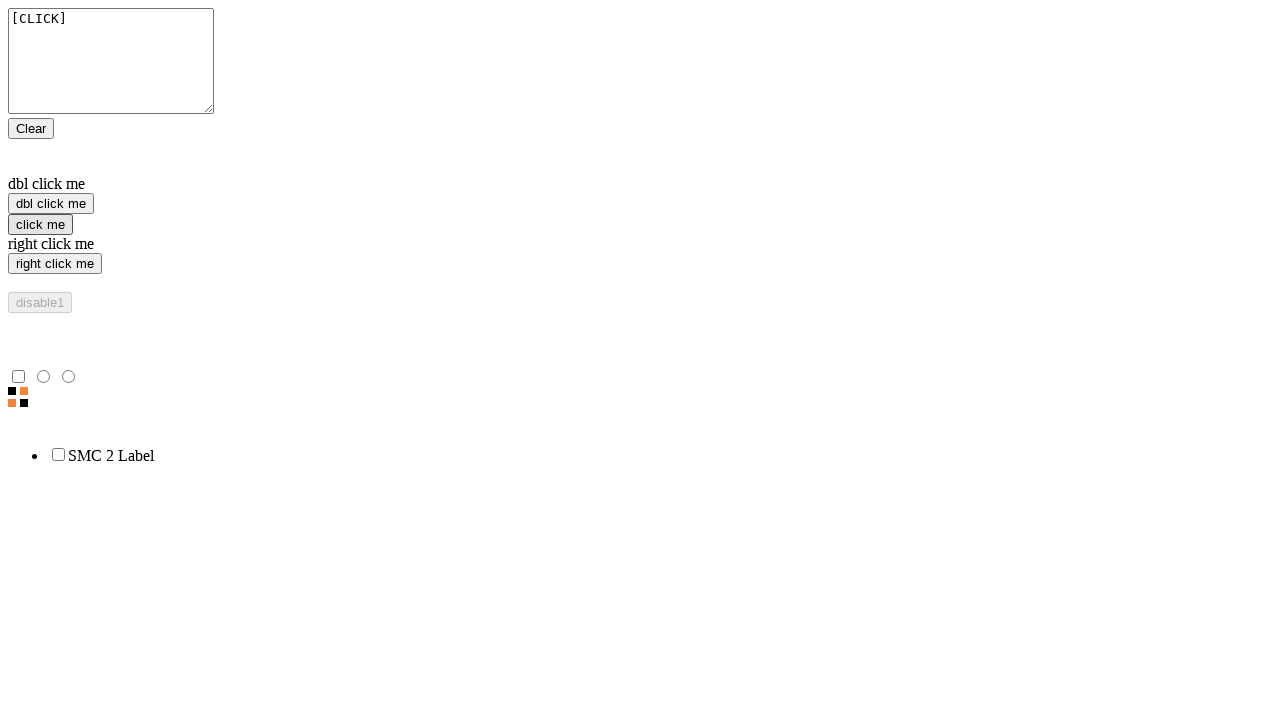

Performed right click on 'right click me' element at (55, 264) on xpath=//input[@value="right click me"]
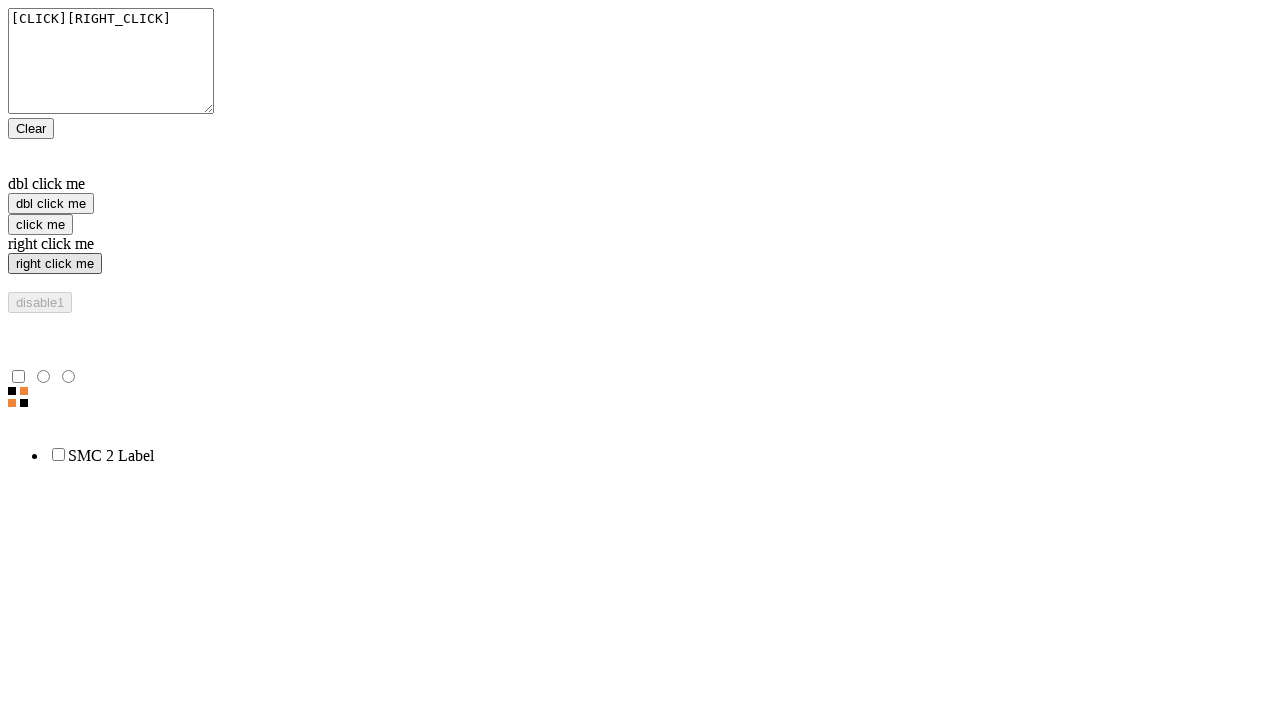

Performed double click on 'dbl click me' element at (51, 204) on xpath=//input[@value="dbl click me"]
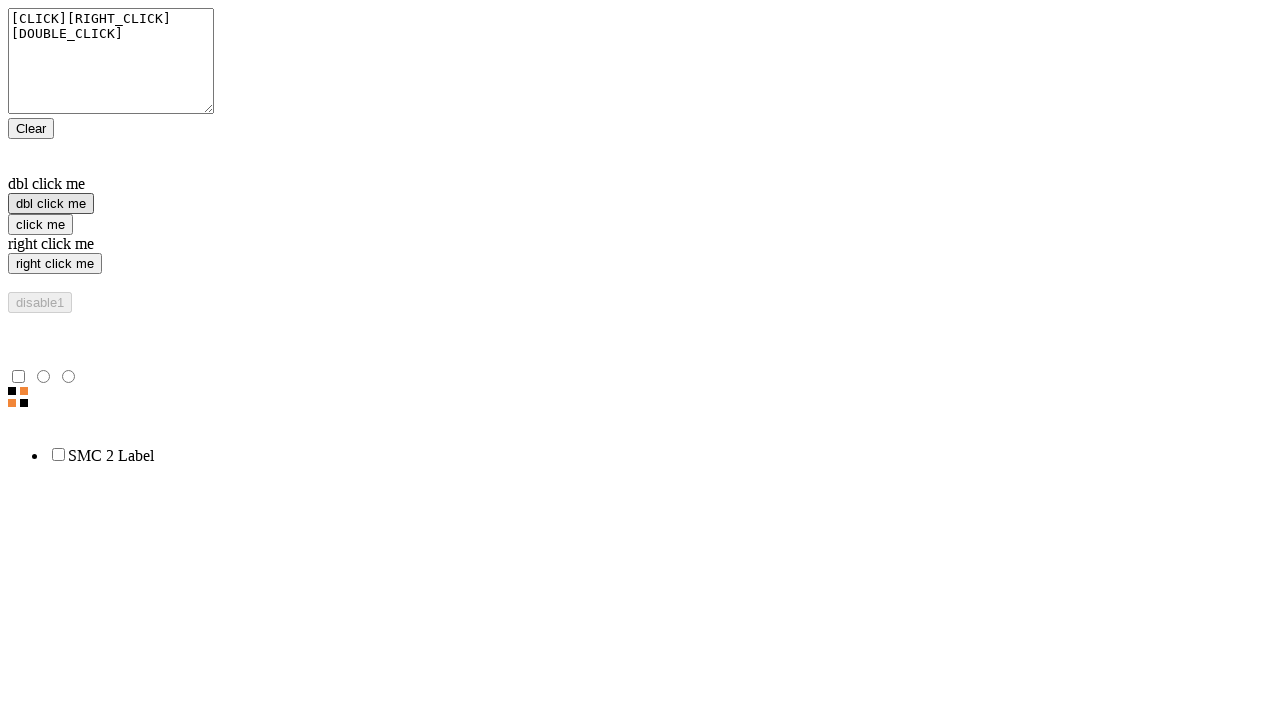

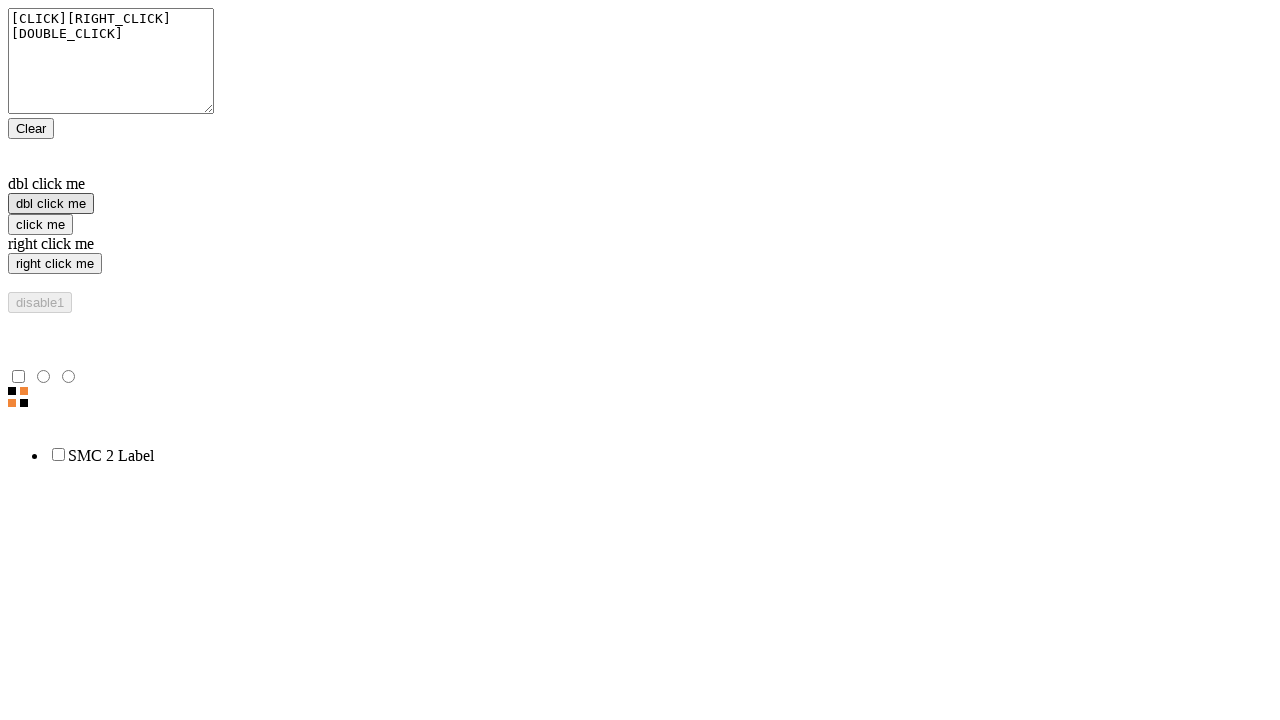